Tests drag and drop functionality within an iframe by dragging an element from source to target location

Starting URL: https://jqueryui.com/droppable

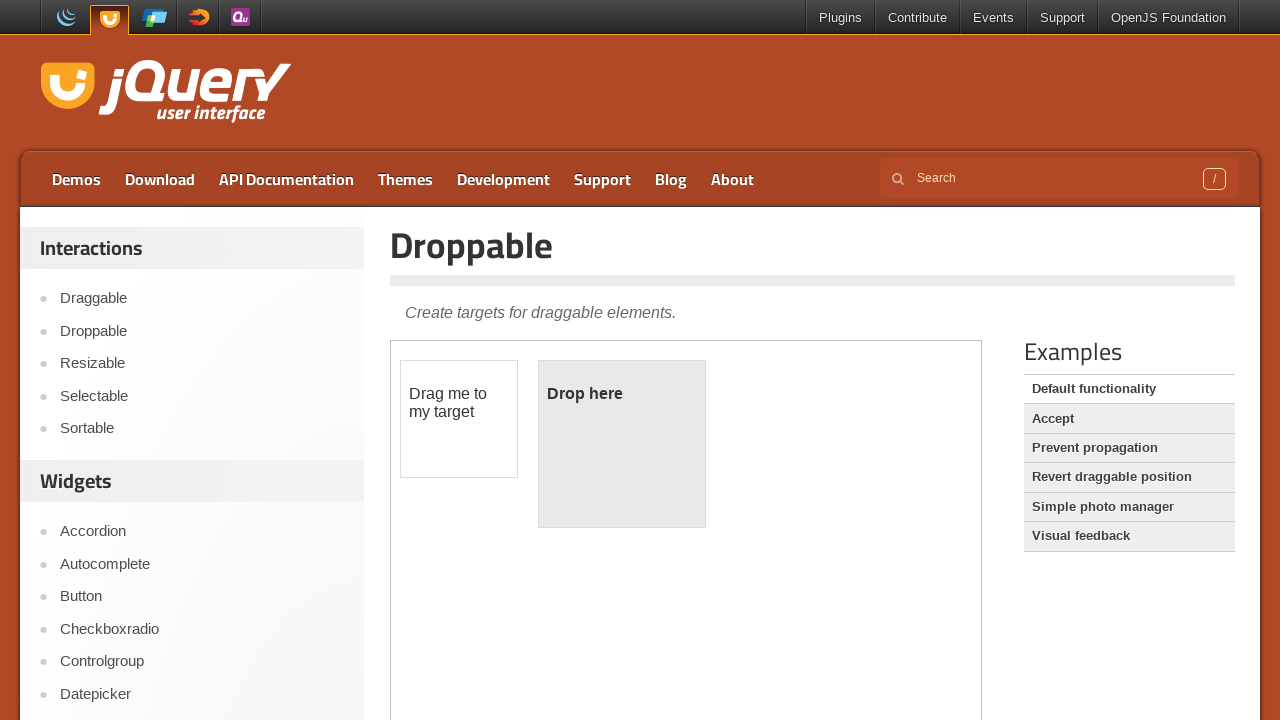

Located the demo iframe containing drag and drop functionality
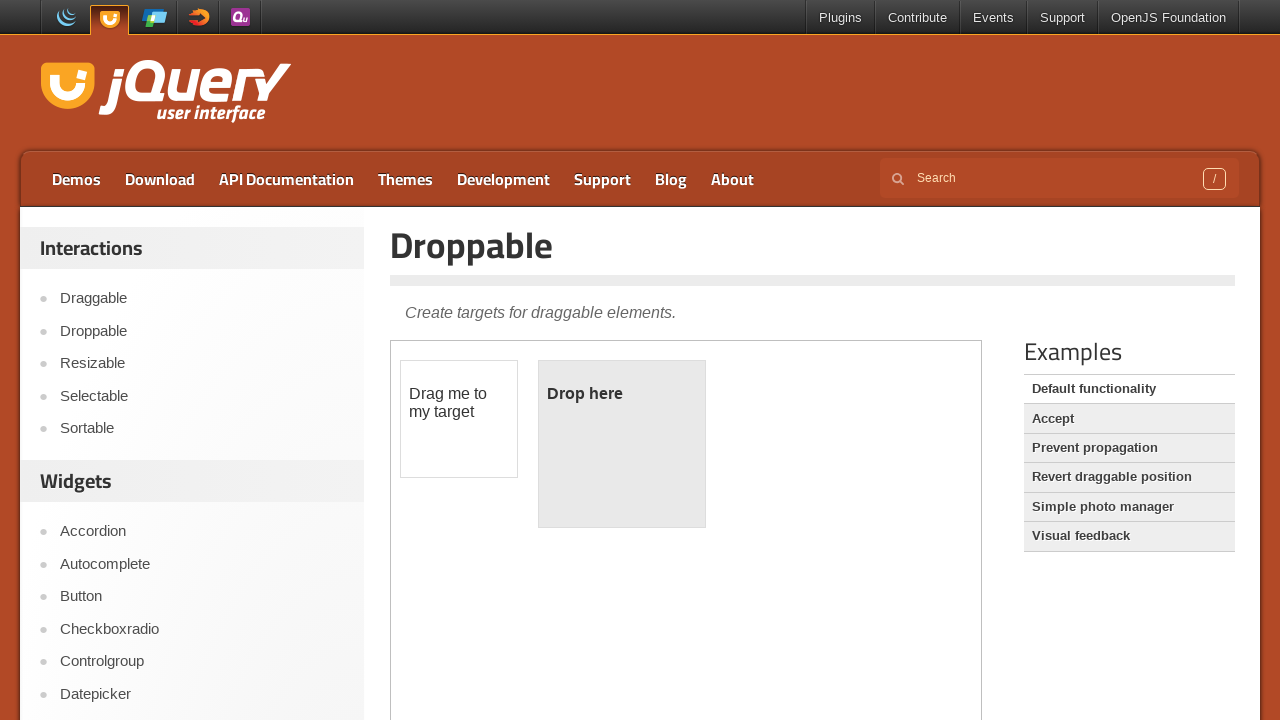

Located the draggable source element
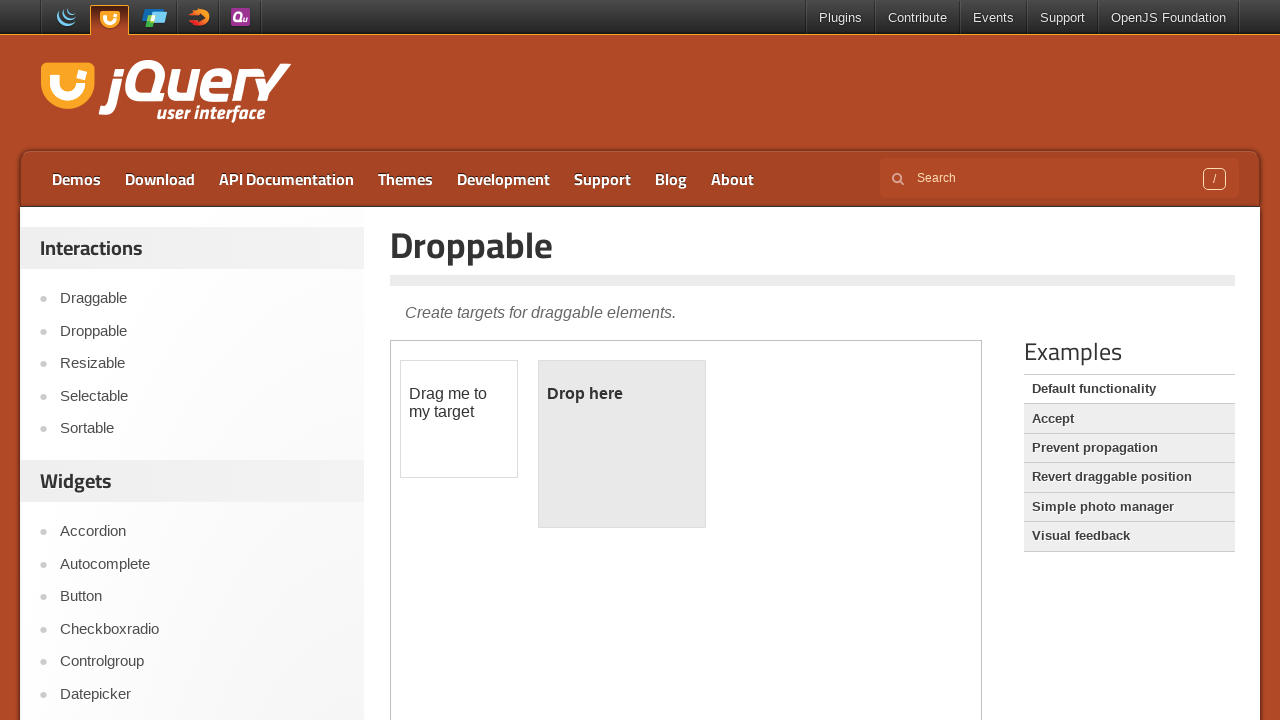

Located the droppable target element
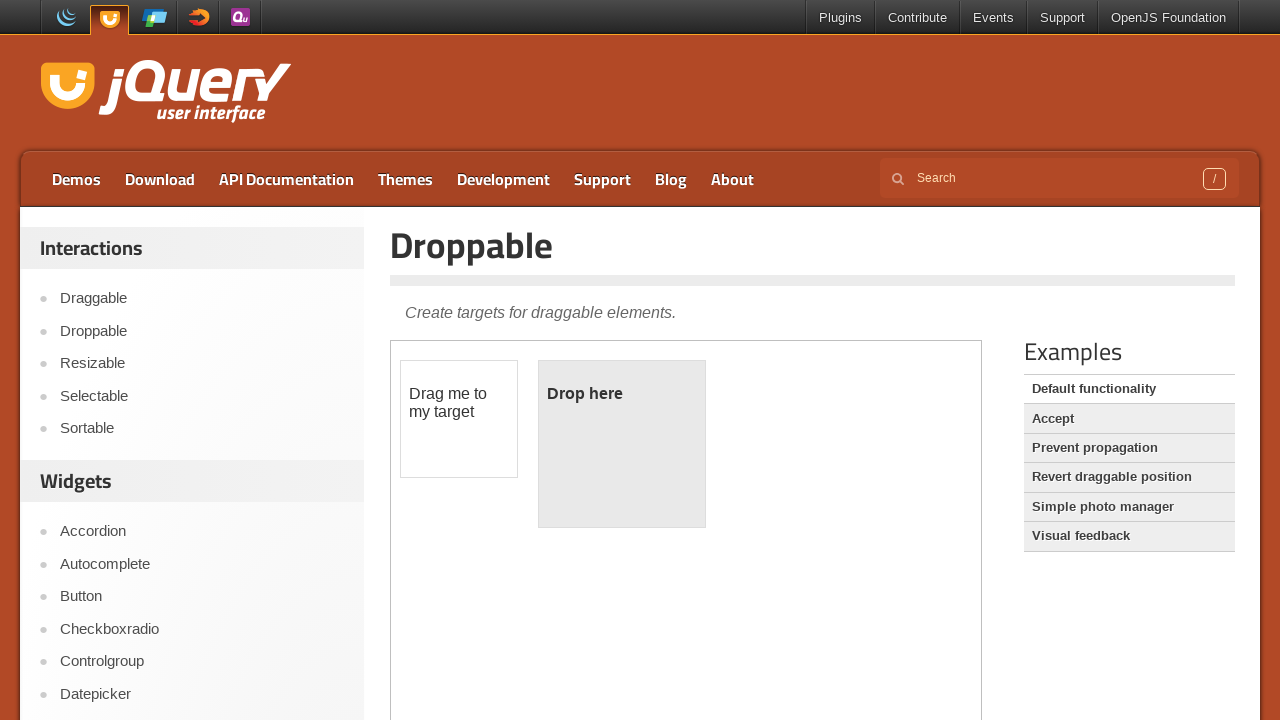

Dragged element from source to target location within iframe at (622, 444)
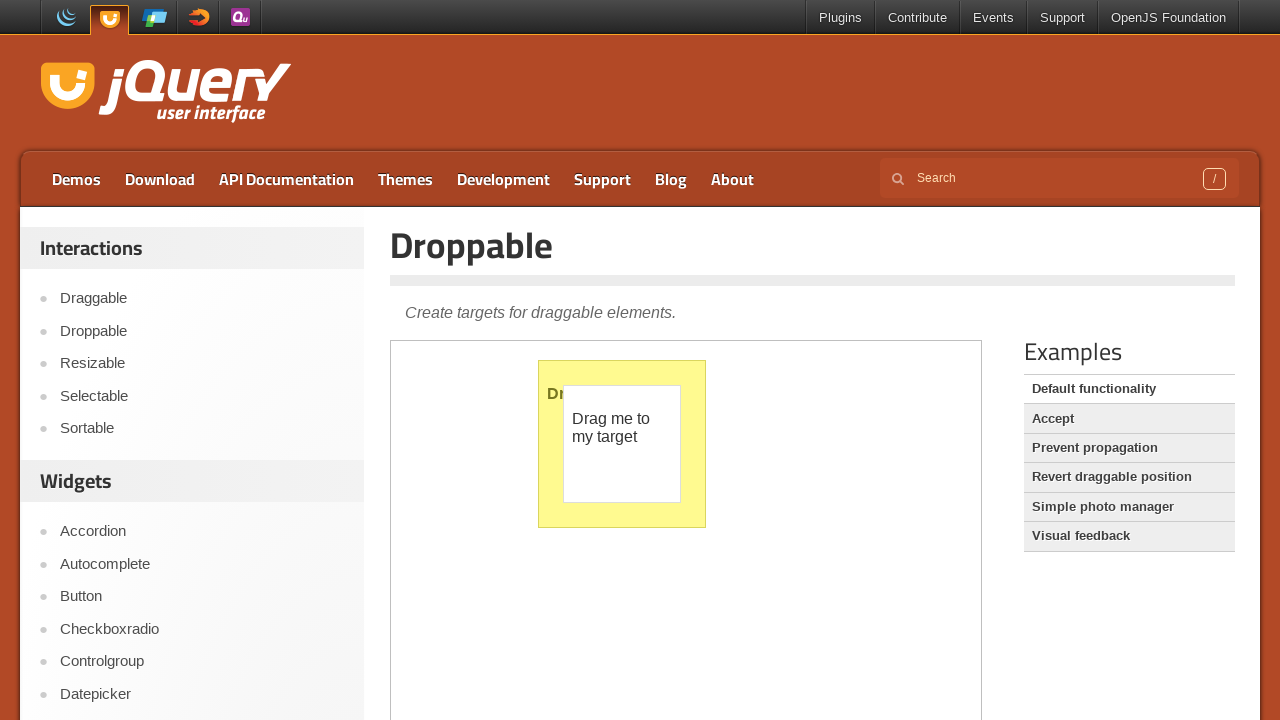

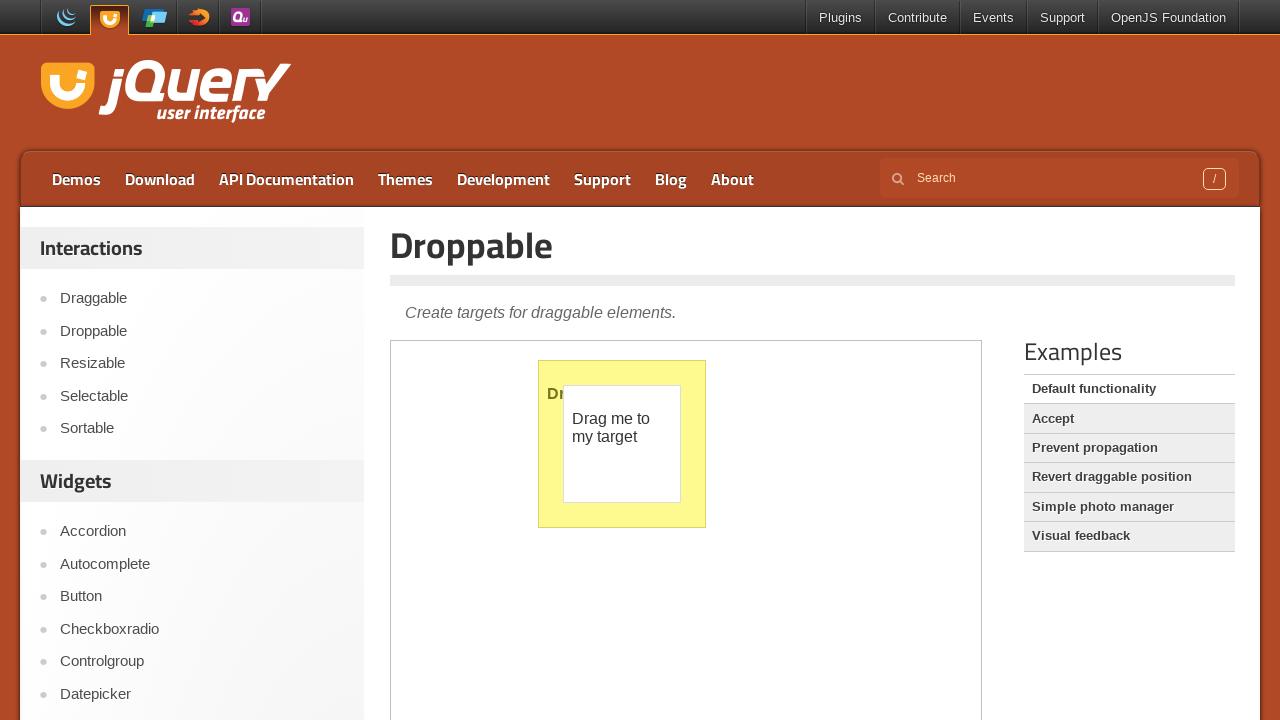